Clicks on Laptops category, selects the first laptop item, adds it to cart, and verifies it appears in the cart

Starting URL: https://www.demoblaze.com/

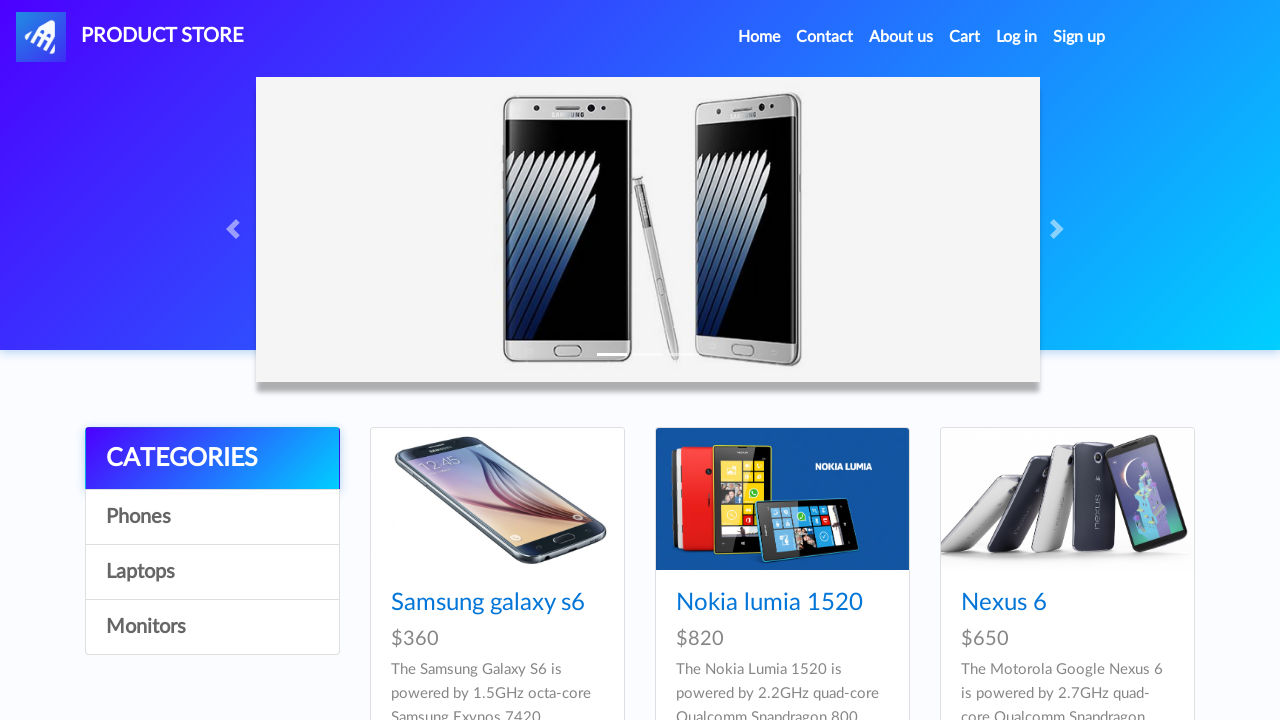

Waited for Laptops category link to be visible
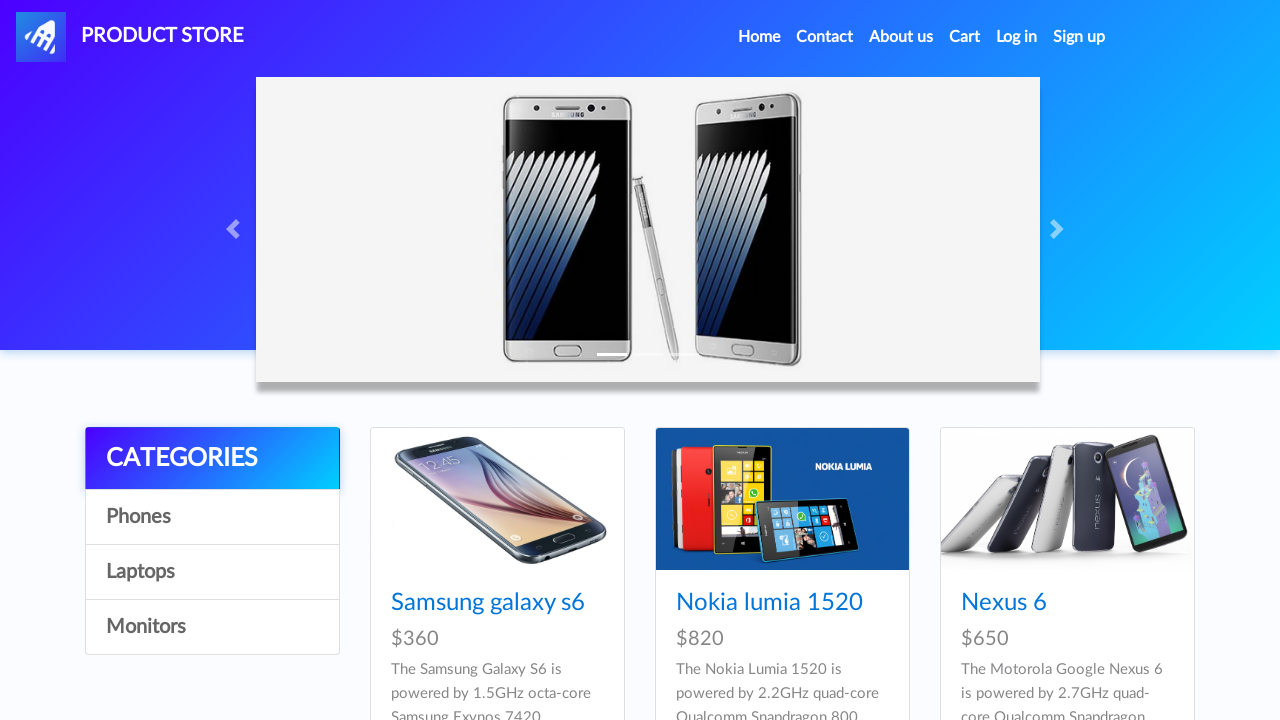

Clicked on Laptops category at (212, 572) on xpath=//a[contains(text(),'Laptops')]
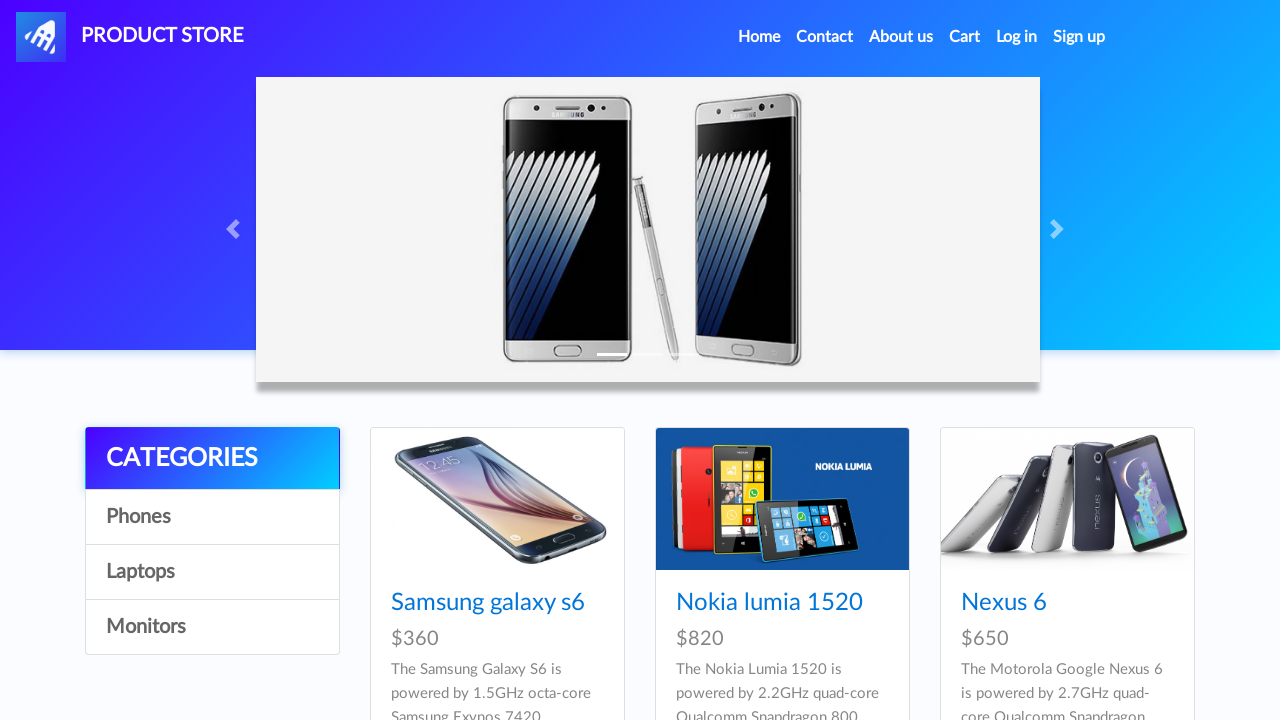

Waited for products table body to load
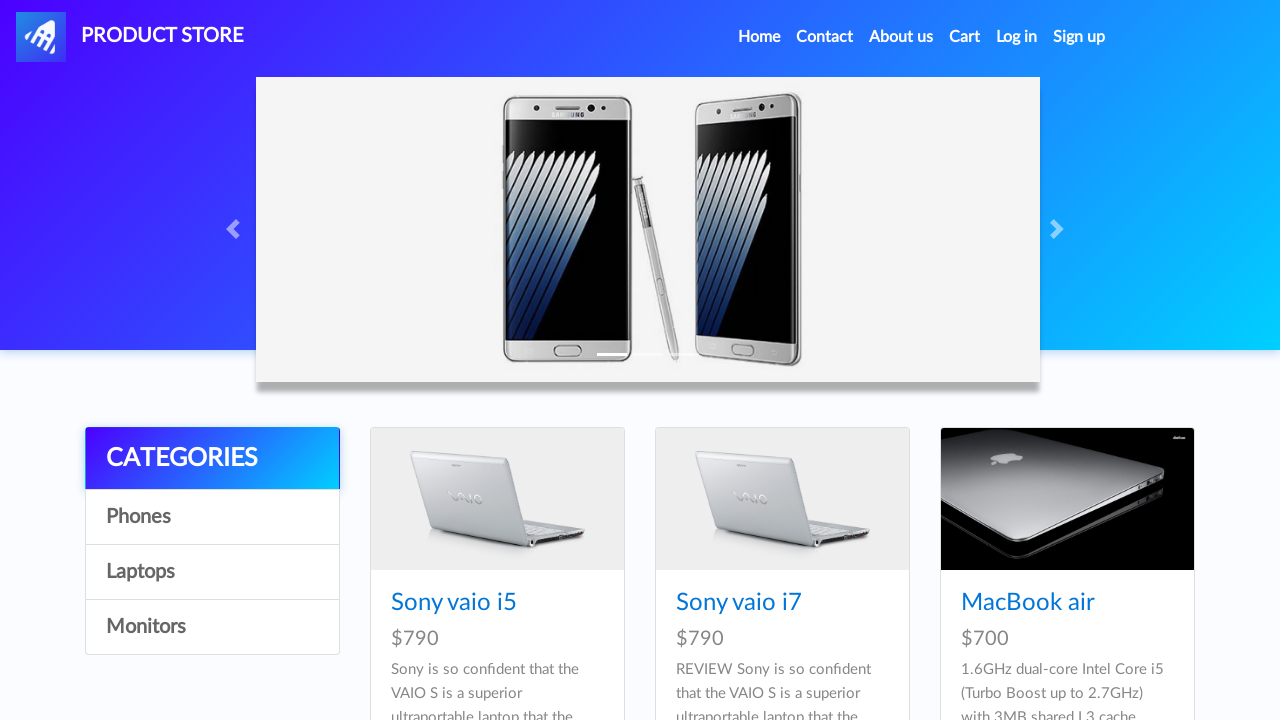

Waited for first product link to be visible
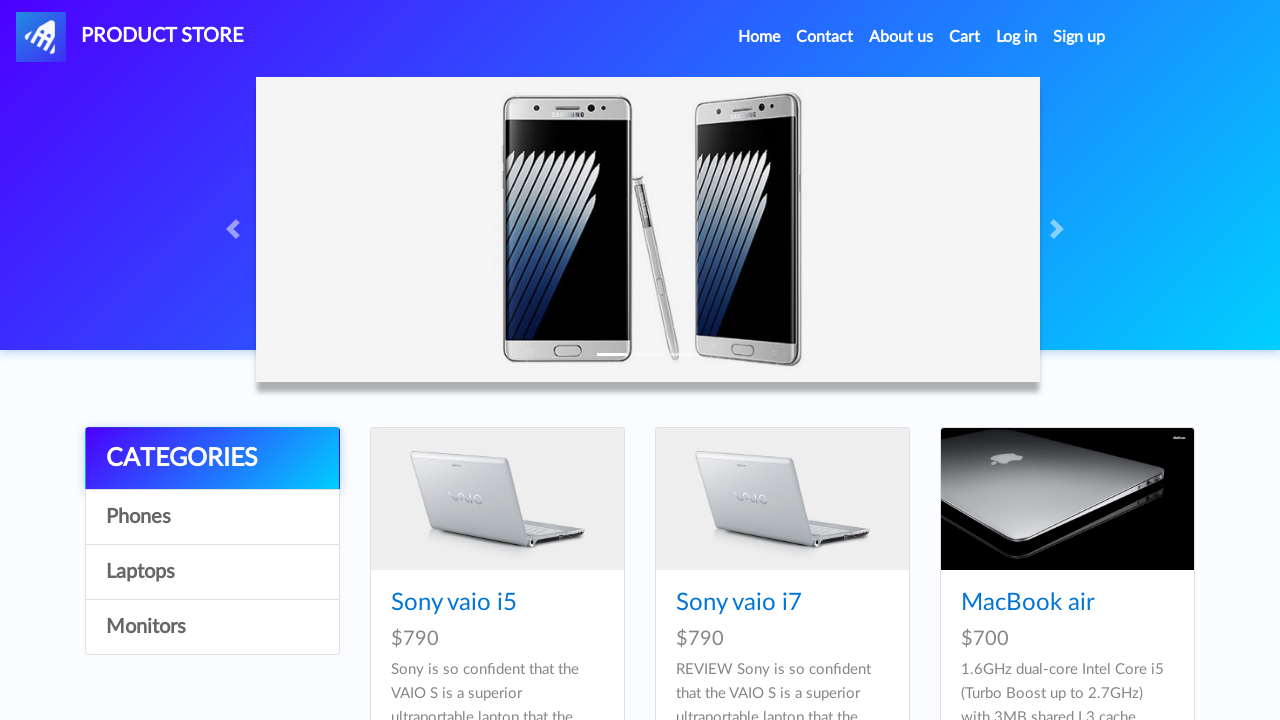

Retrieved first product name: Sony vaio i5
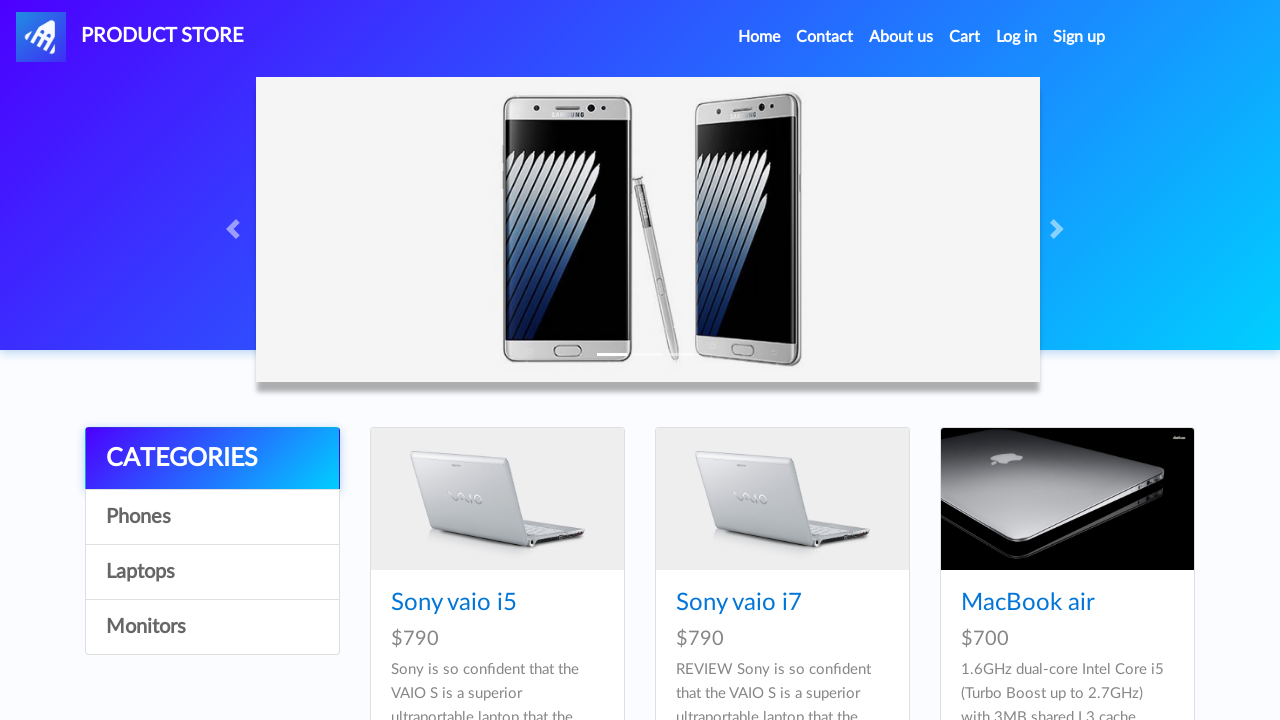

Clicked on first laptop product at (454, 603) on a.hrefch
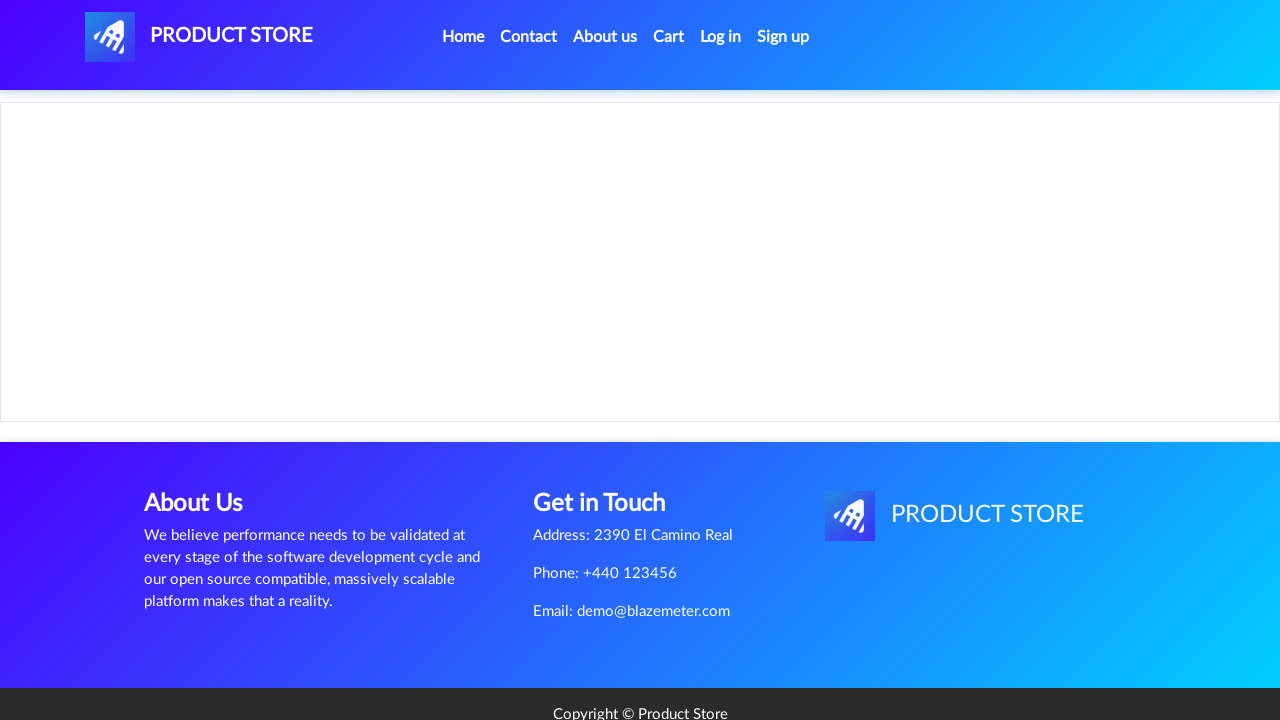

Waited for product details page to load
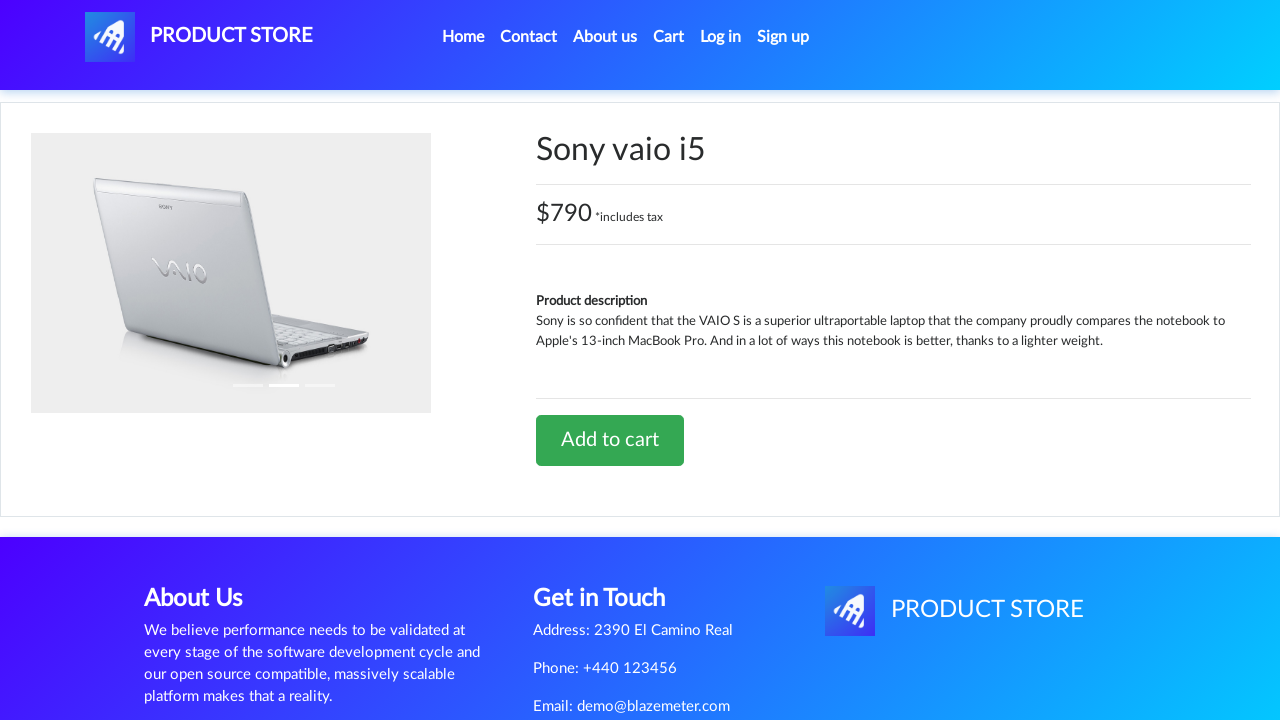

Waited for 'Add to cart' button to be visible
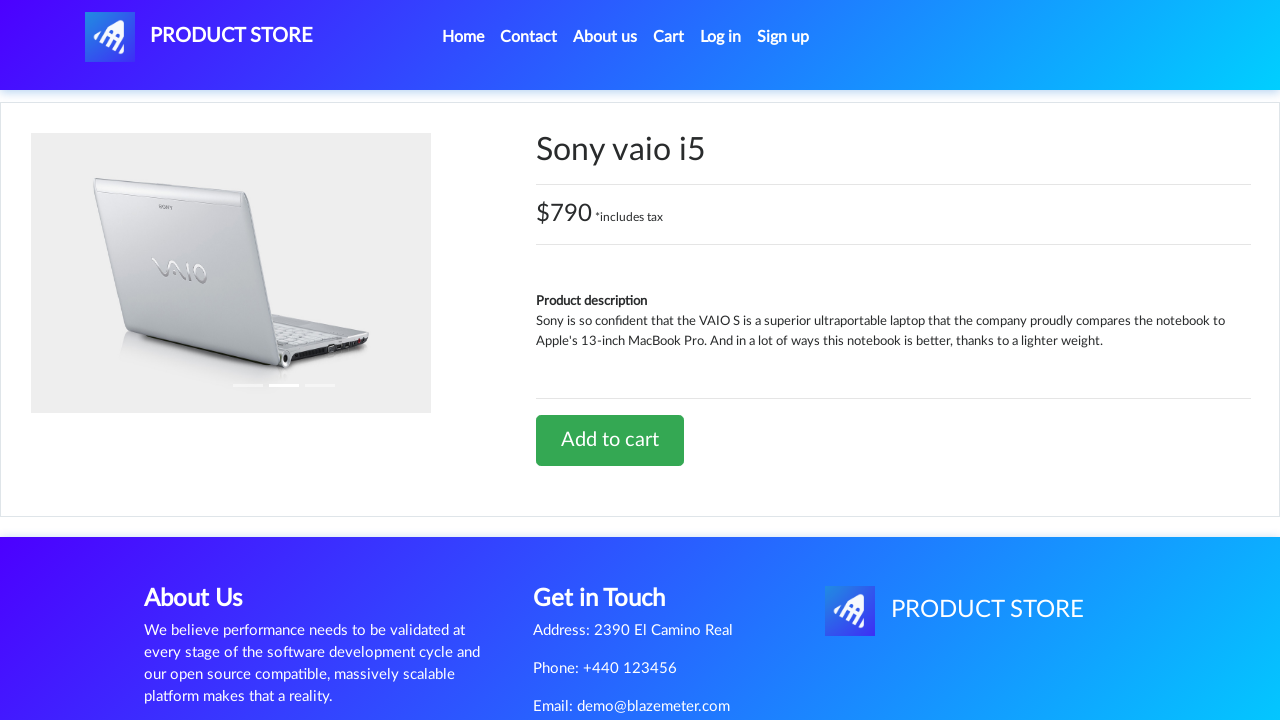

Clicked 'Add to cart' button at (610, 440) on xpath=//a[contains(text(),'Add to cart')]
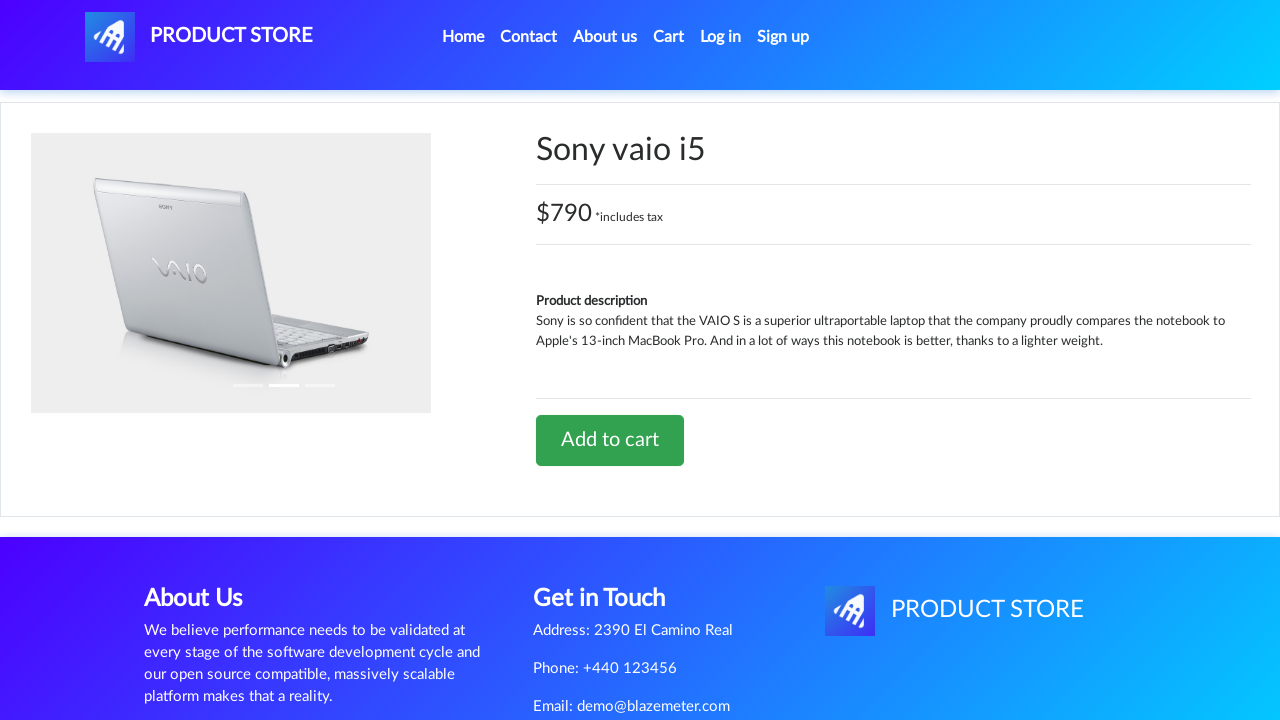

Set up dialog handler to accept alerts
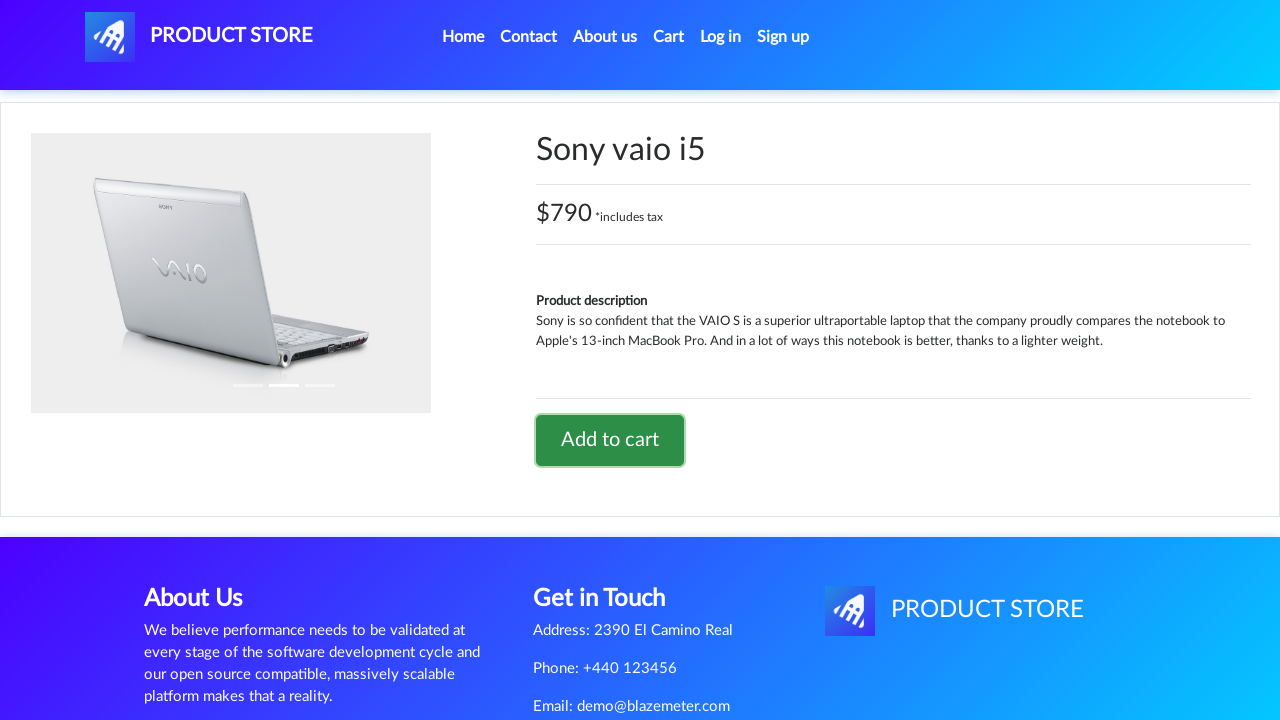

Clicked on cart link at (669, 37) on #cartur
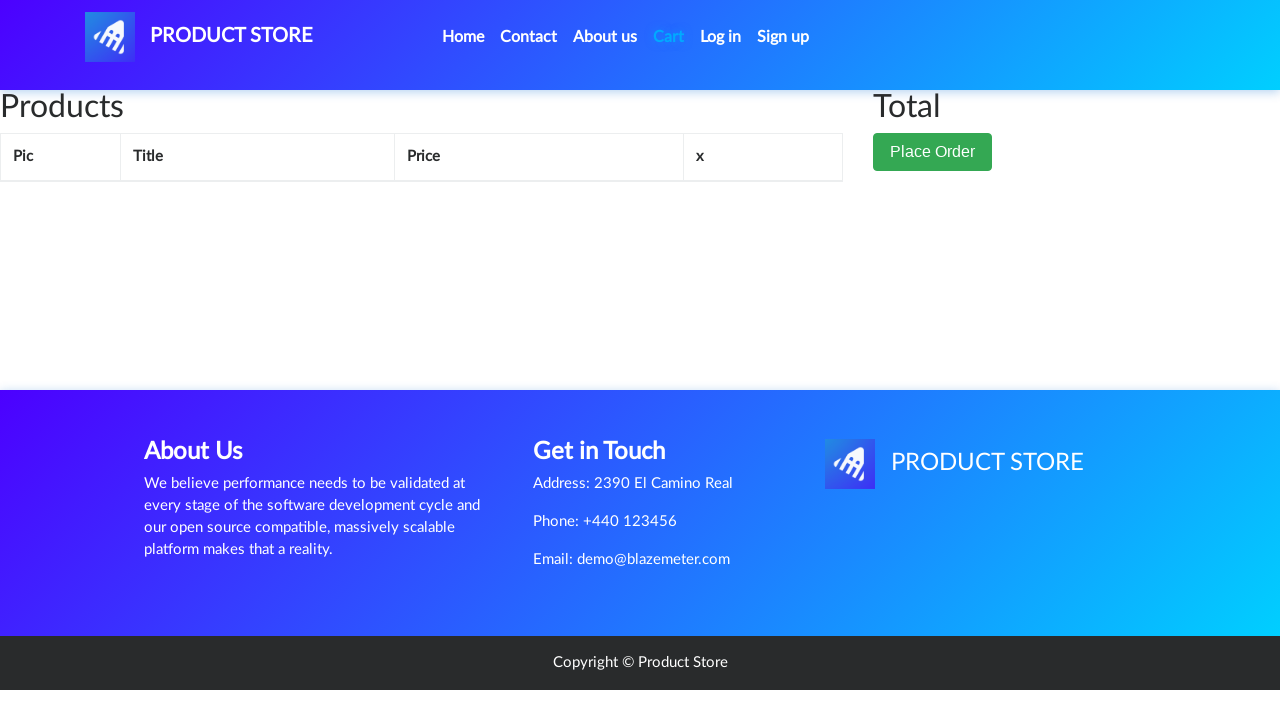

Verified 'Sony vaio i5' is present in cart
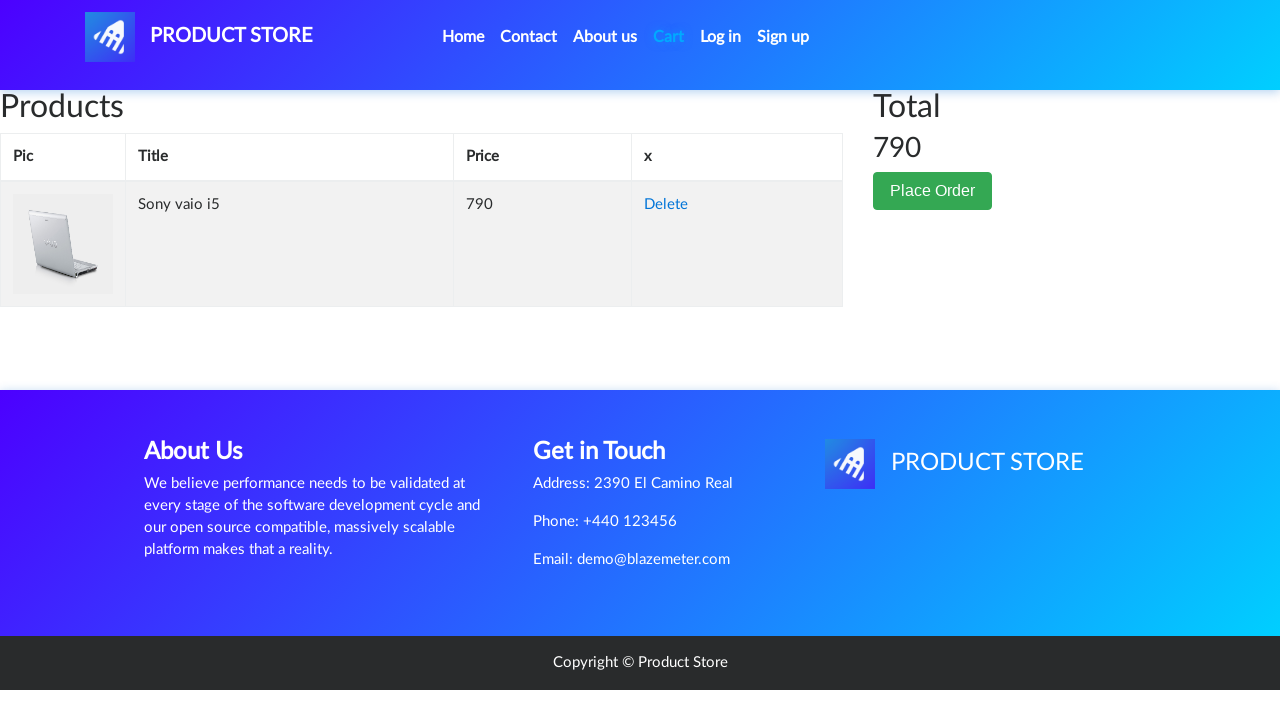

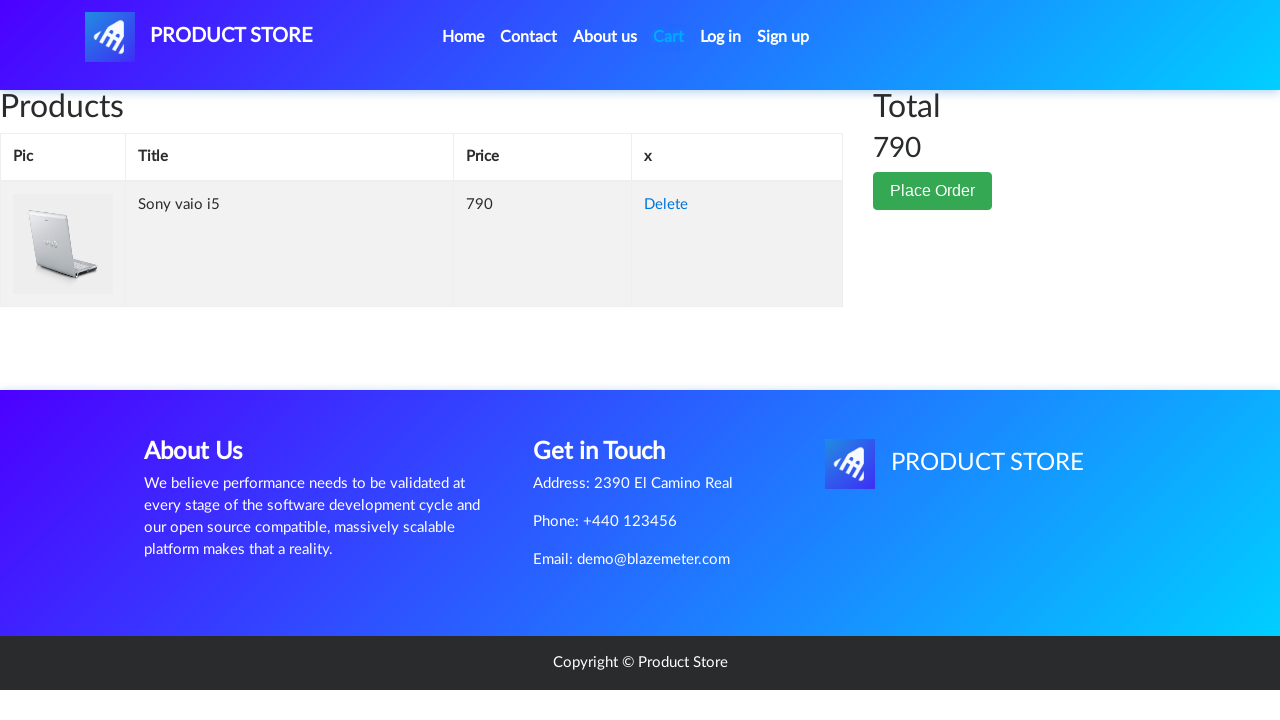